Tests the Automation Exercise website by verifying links exist on the homepage, clicking the Products link, and verifying the special offer element is displayed

Starting URL: https://www.automationexercise.com/

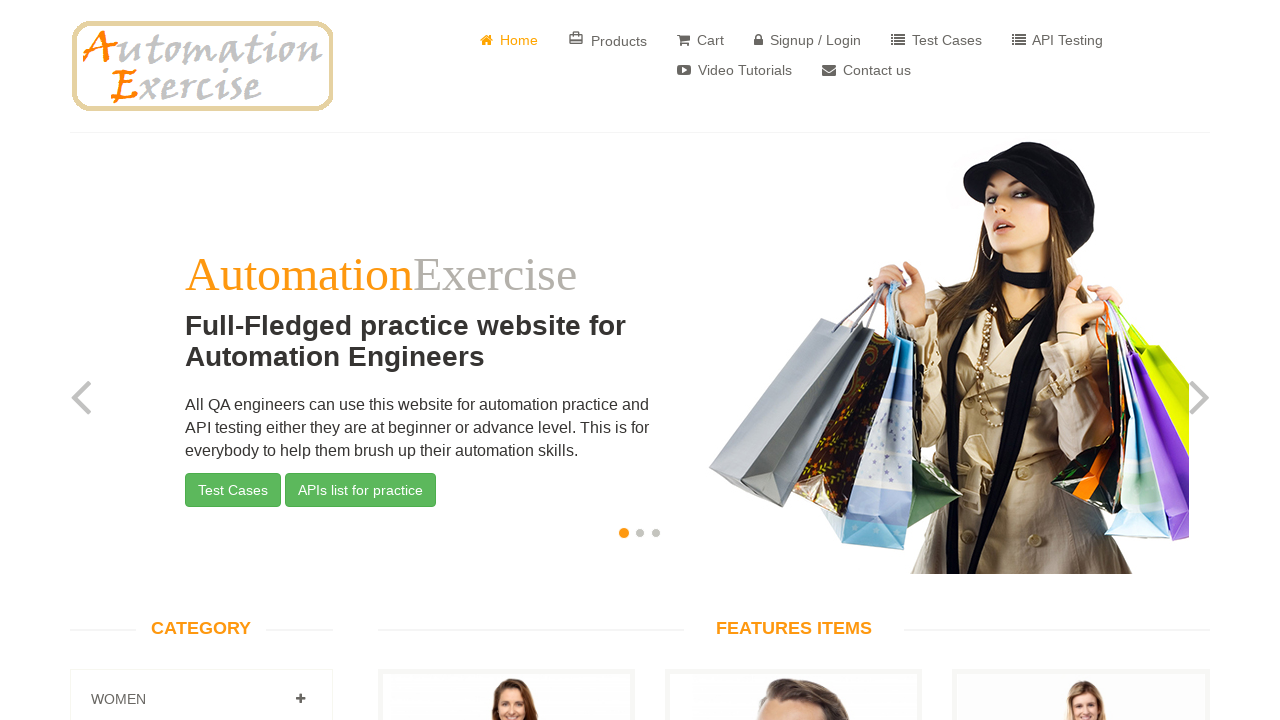

Waited for links to load on homepage
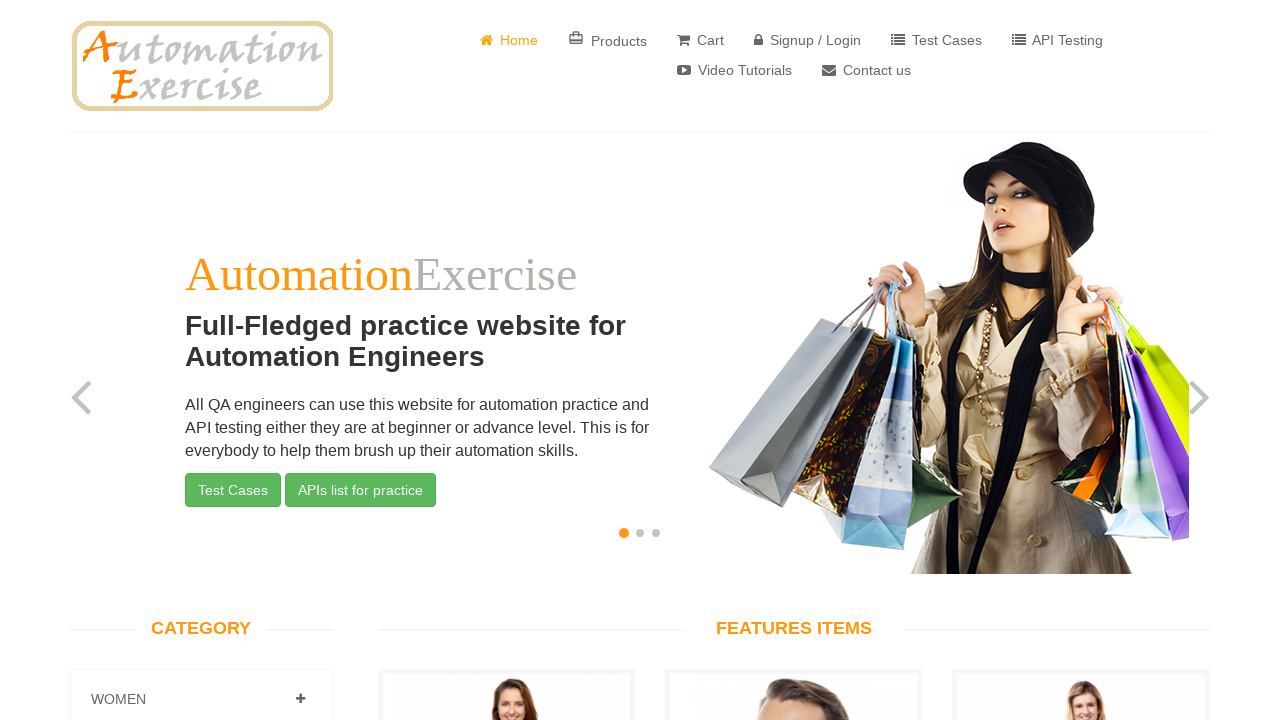

Retrieved all links from the homepage
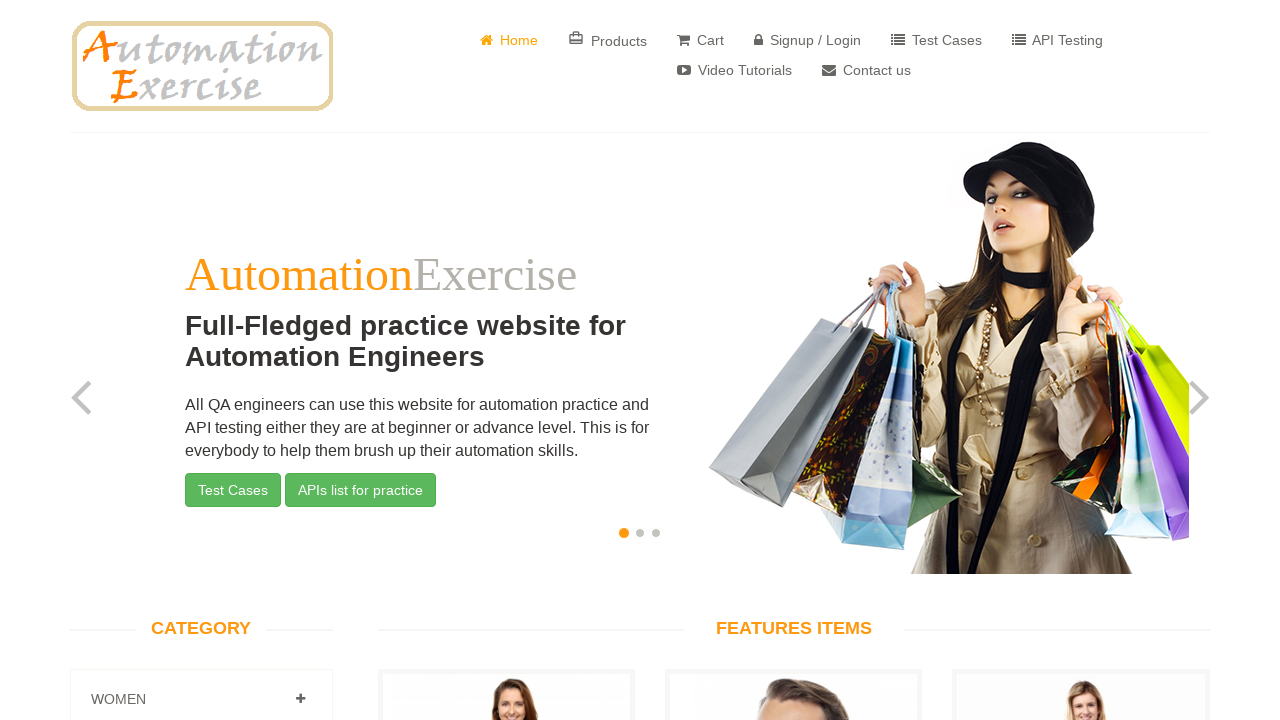

Clicked Products link at (608, 40) on a:has-text('Products')
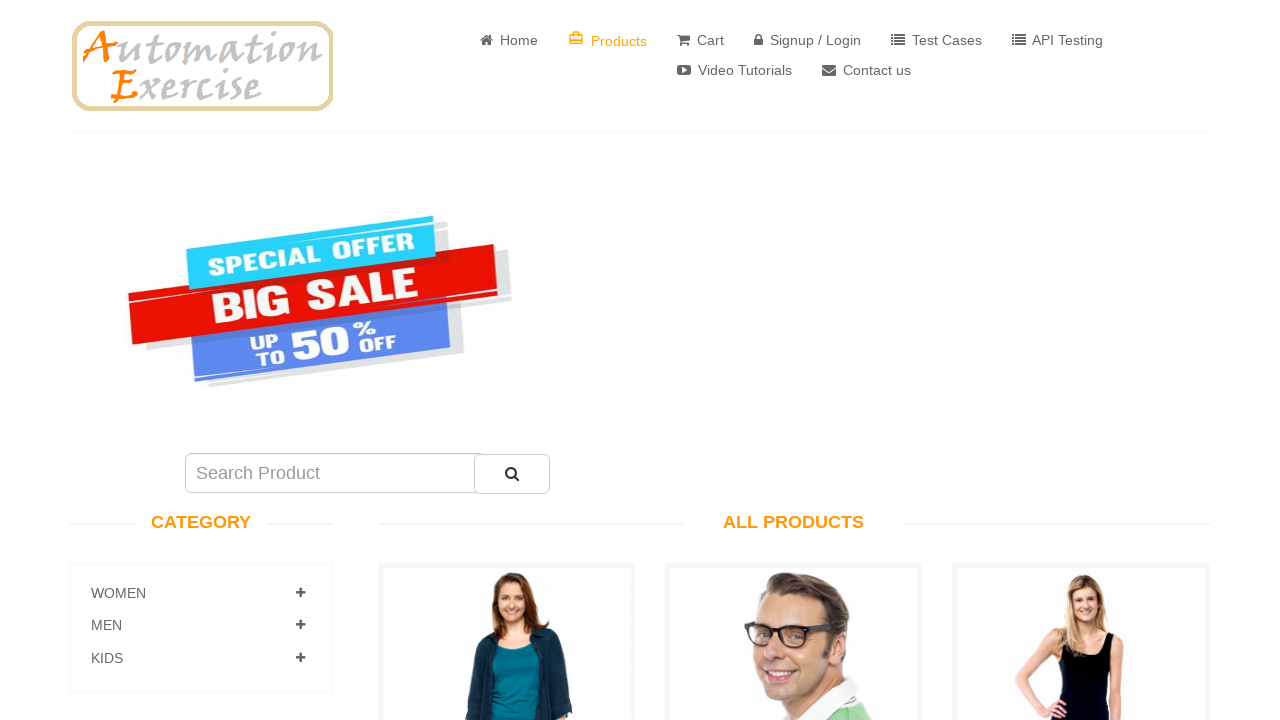

Waited for special offer element to load
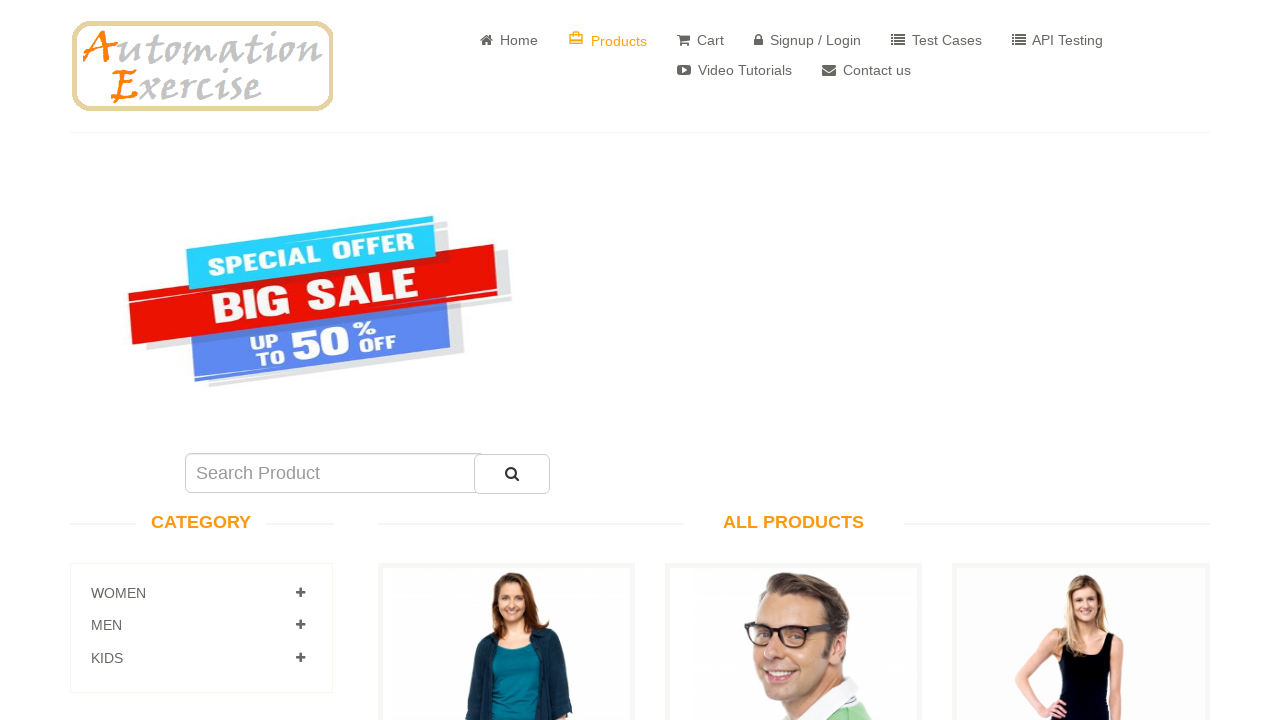

Located special offer element
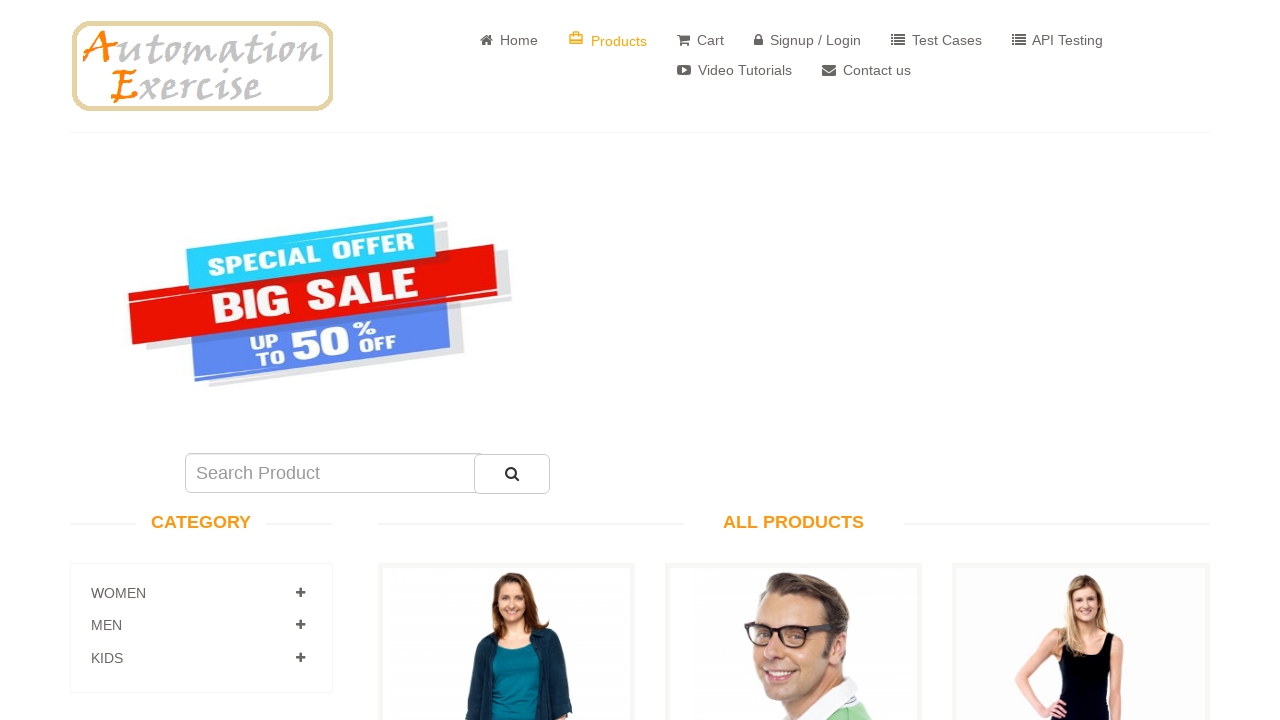

Verified special offer element is visible
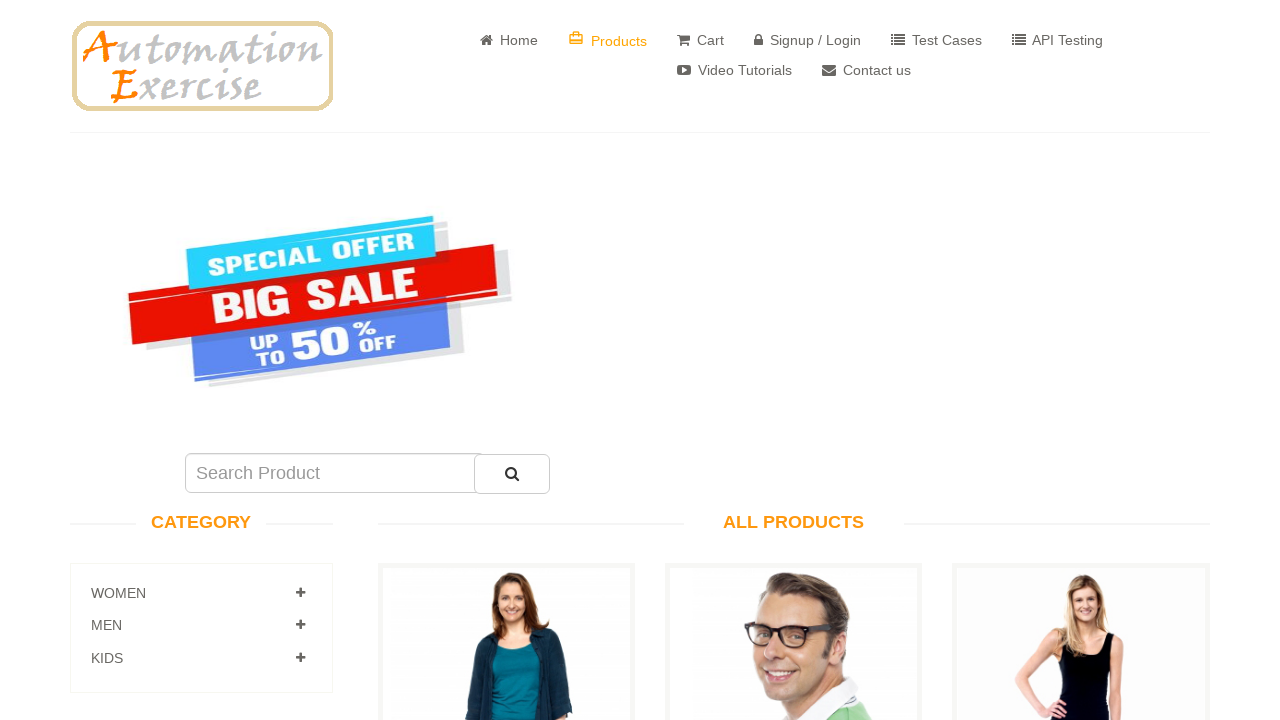

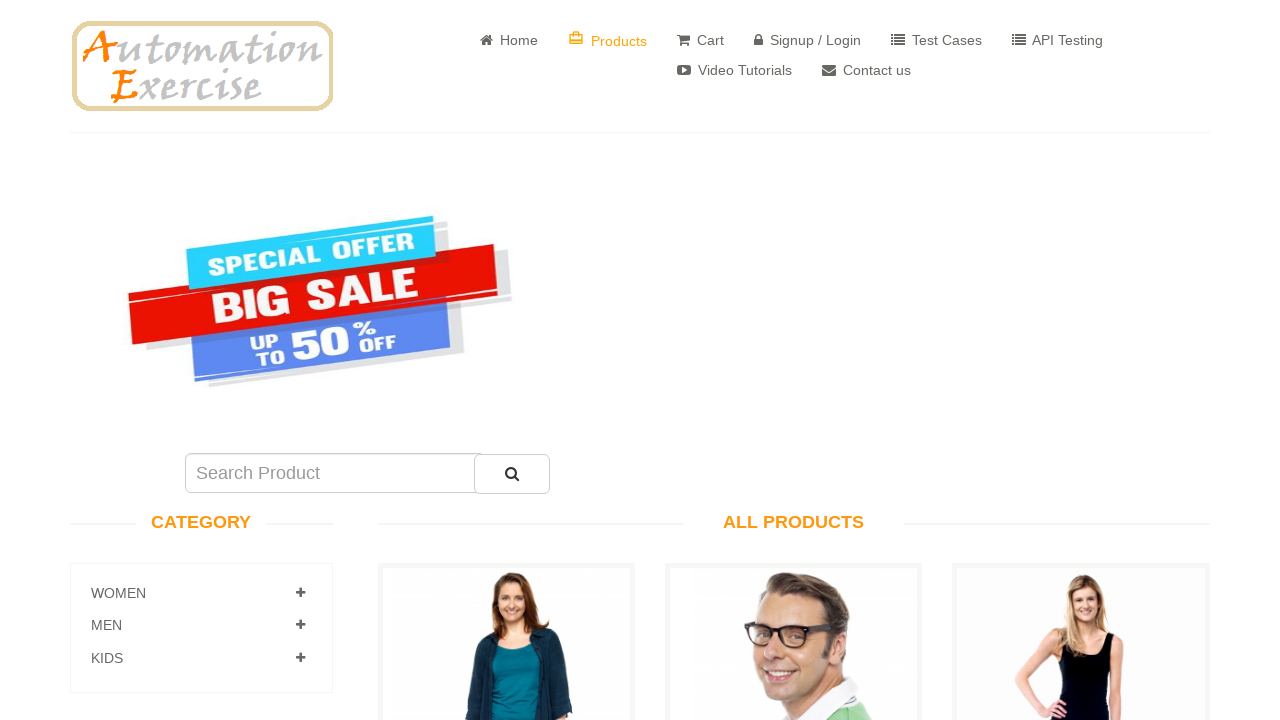